Tests pagination navigation on a JavaScript-rendered quotes website by clicking through multiple pages until reaching the last page.

Starting URL: https://quotes.toscrape.com/js/

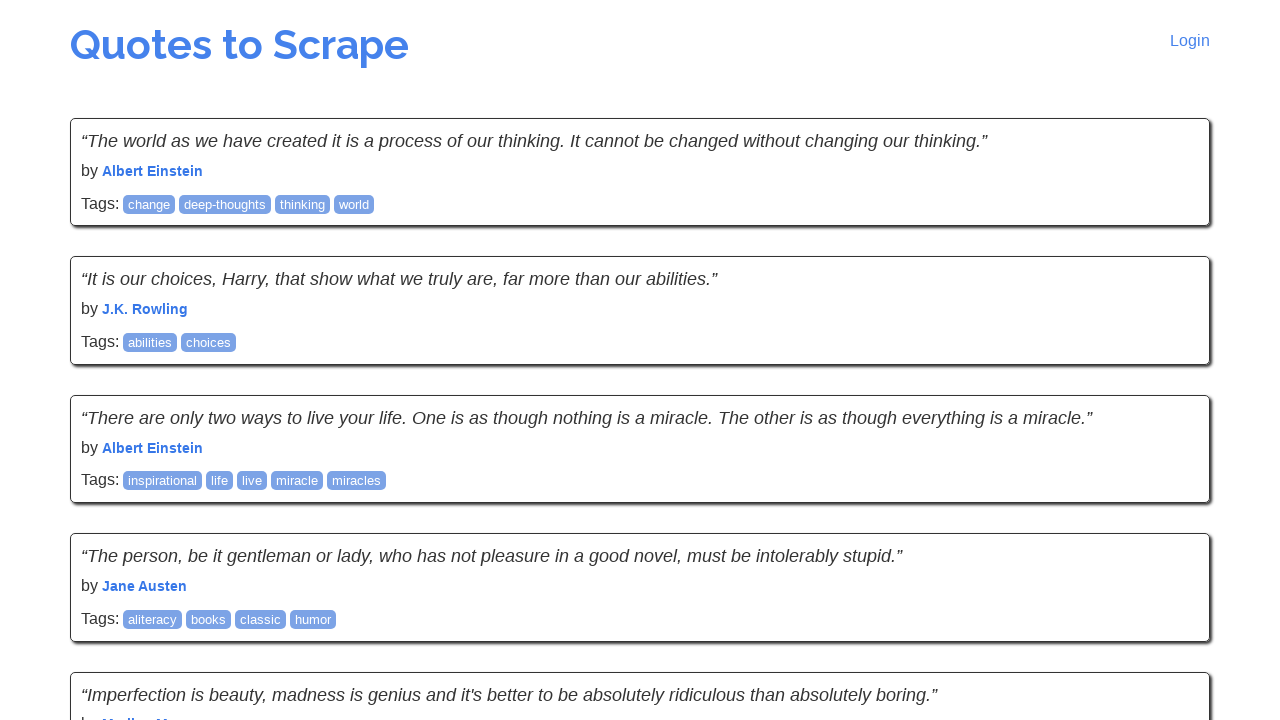

Waited for quotes to load on initial page
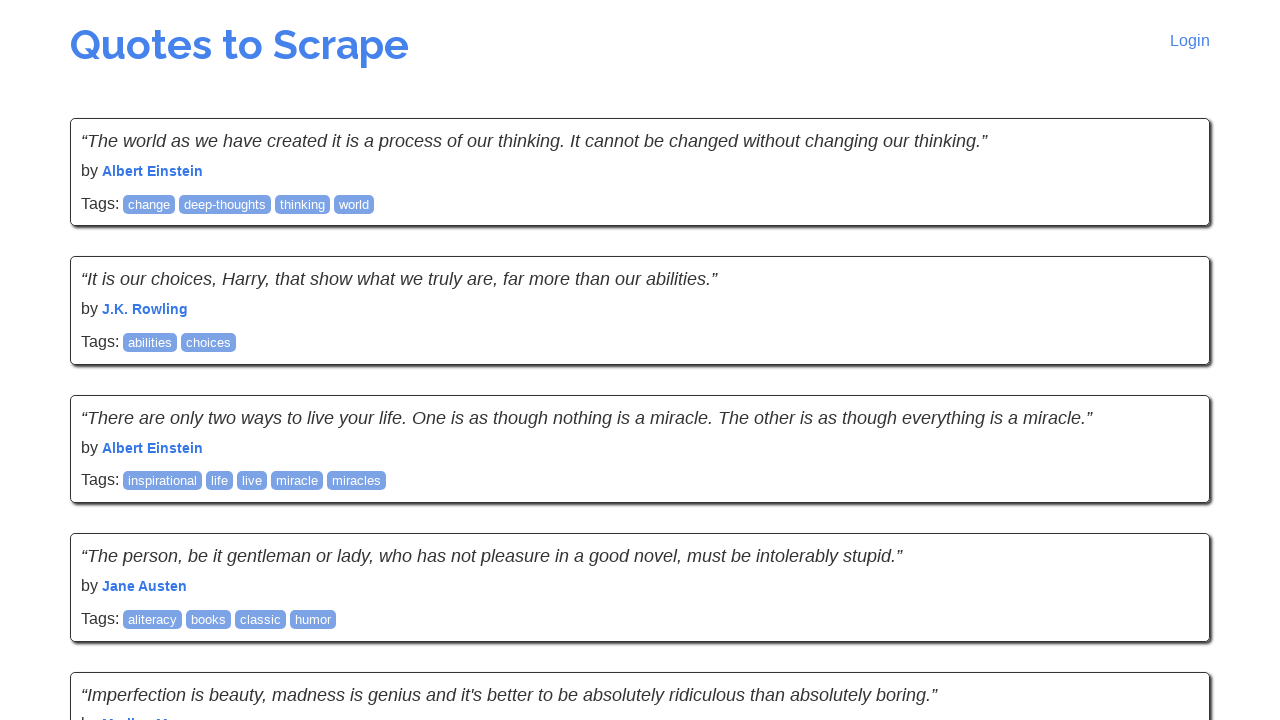

Quotes are visible on current page
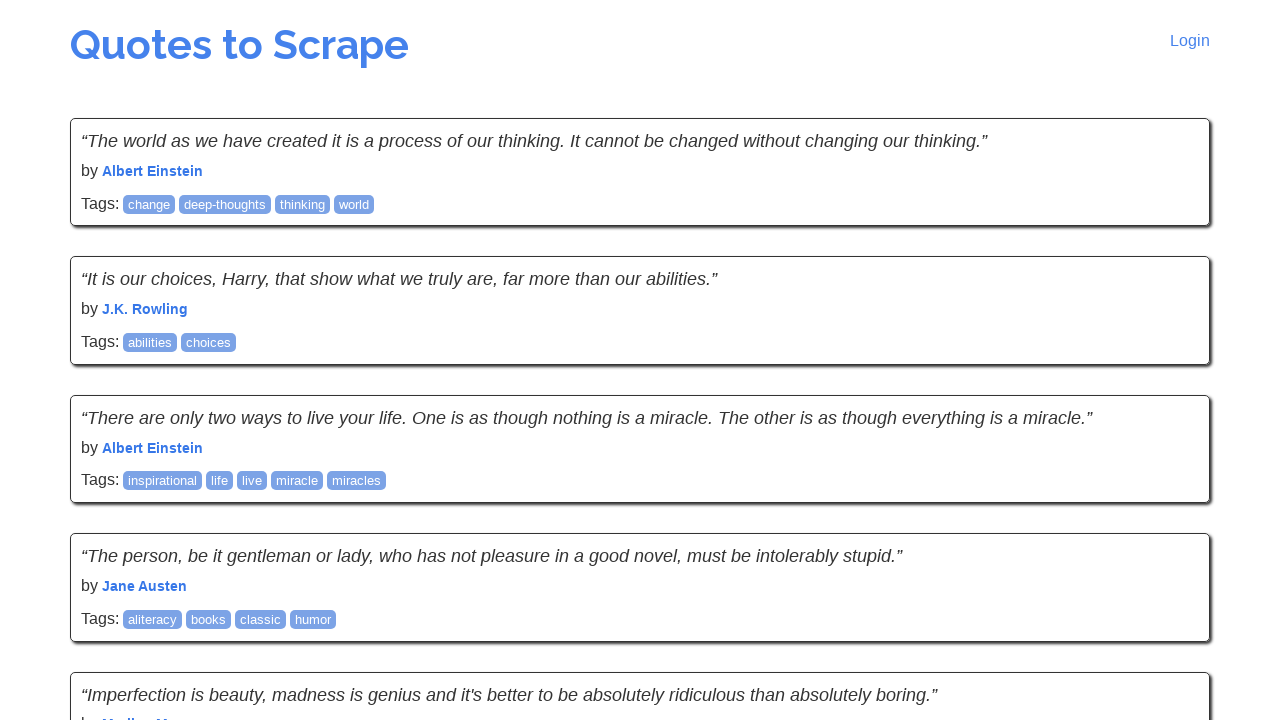

Clicked next page link to navigate at (1168, 541) on .next a
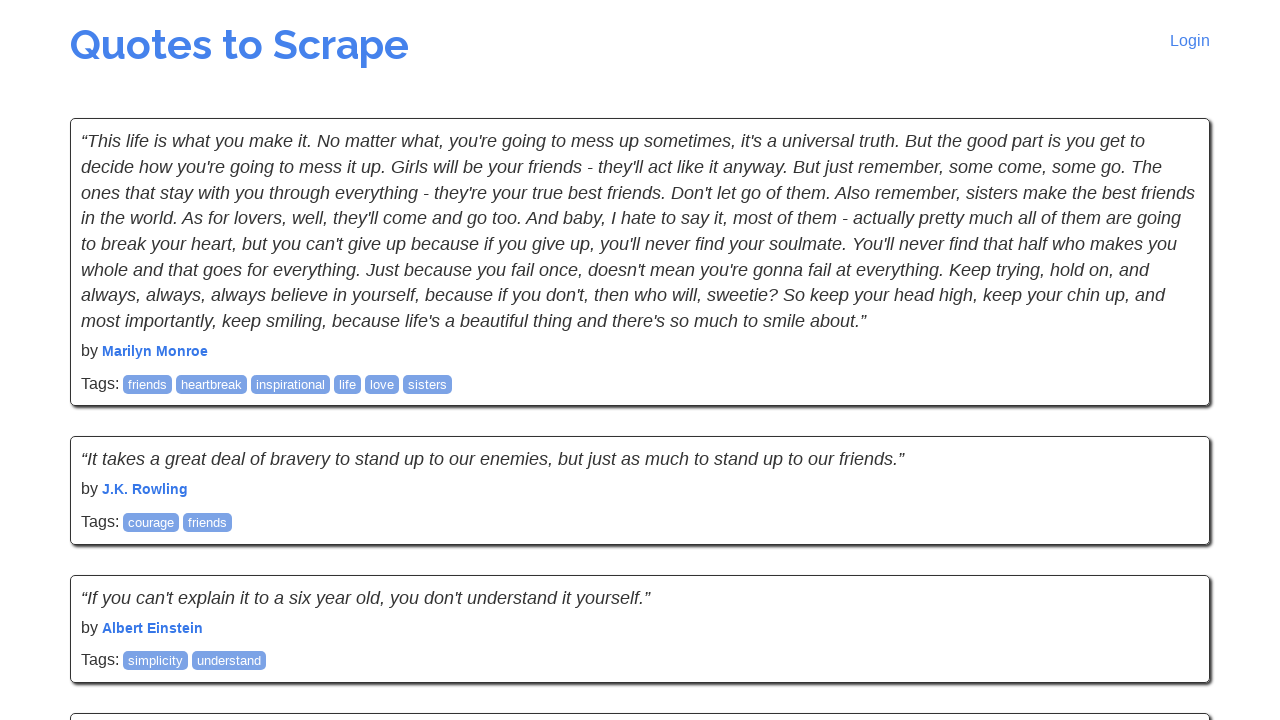

New page quotes loaded after navigation
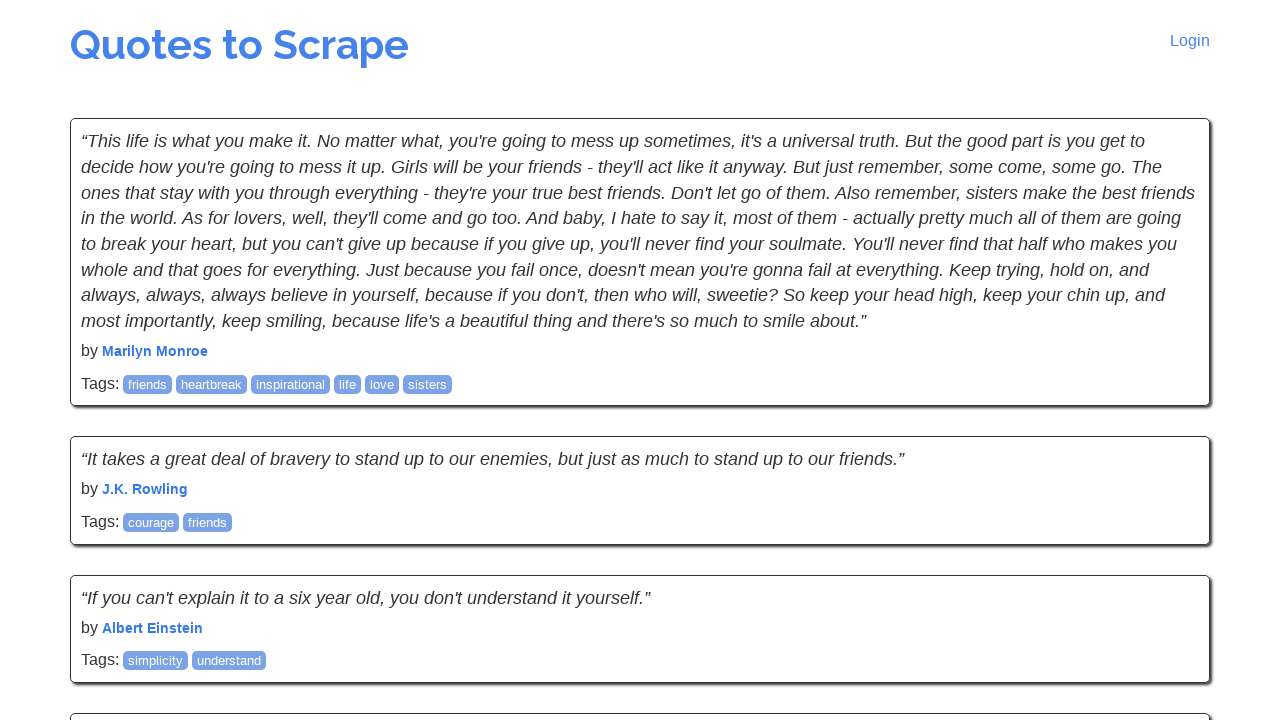

Quotes are visible on current page
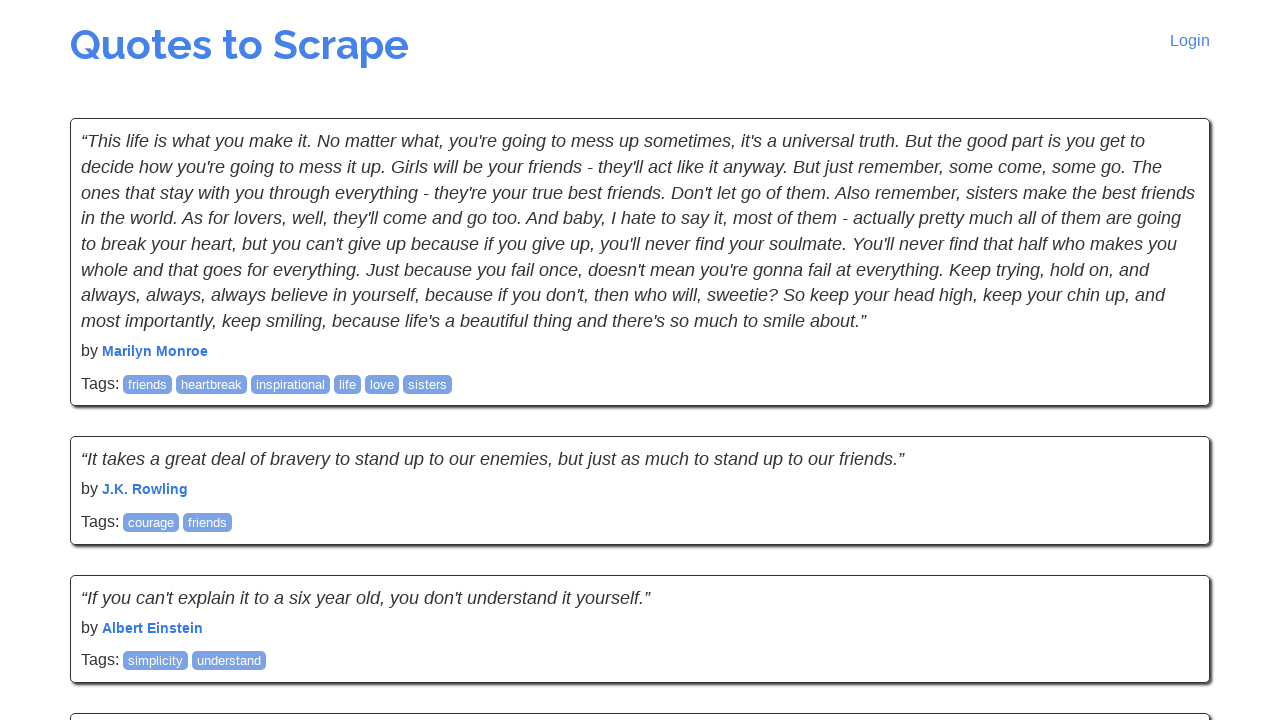

Clicked next page link to navigate at (1168, 542) on .next a
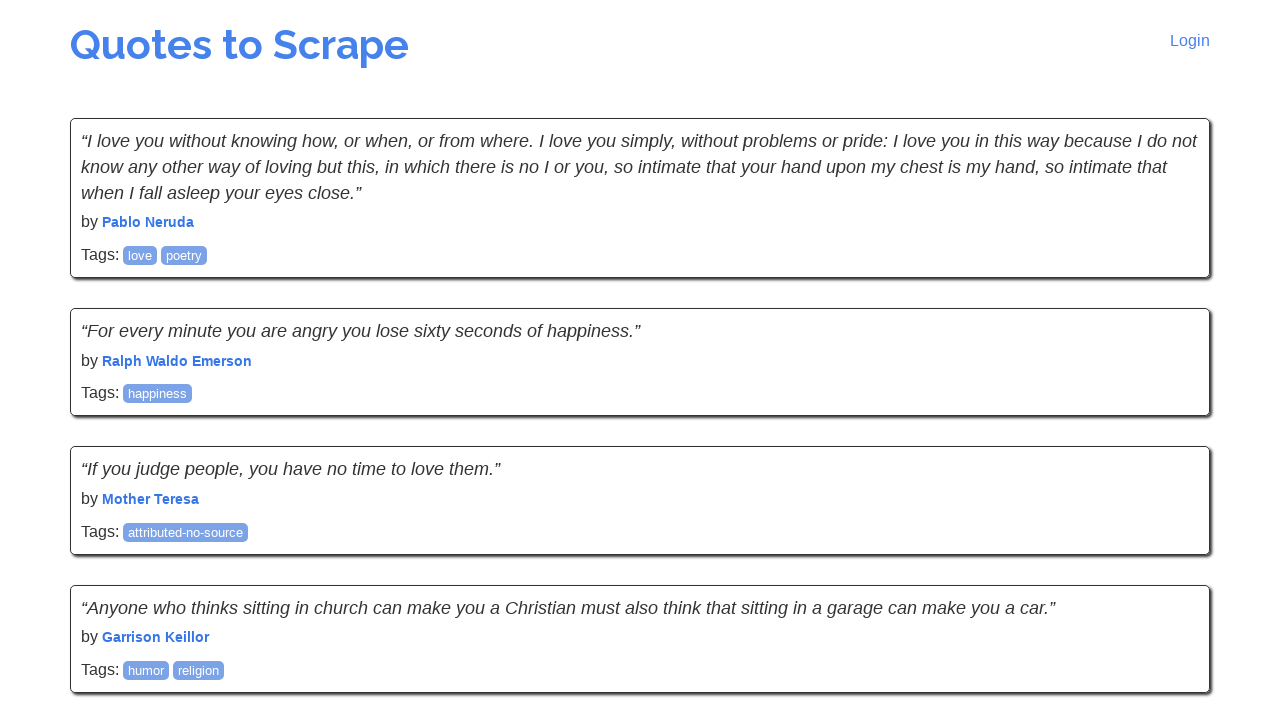

New page quotes loaded after navigation
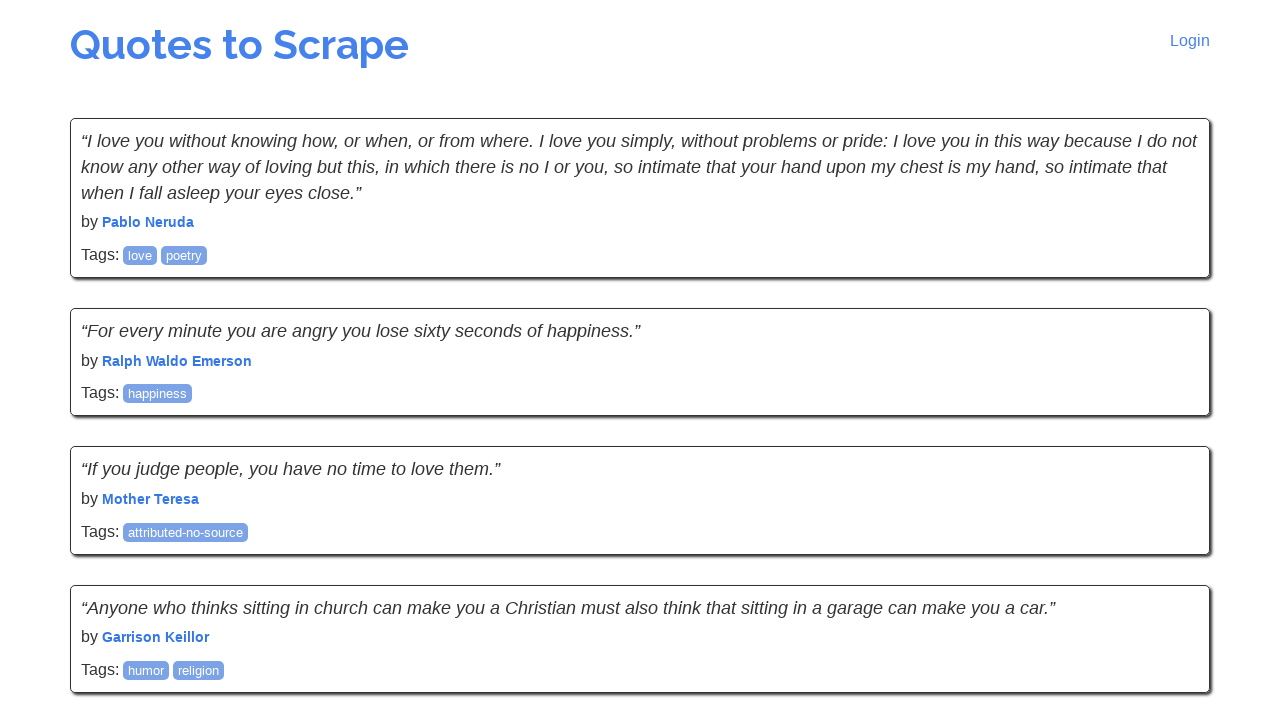

Quotes are visible on current page
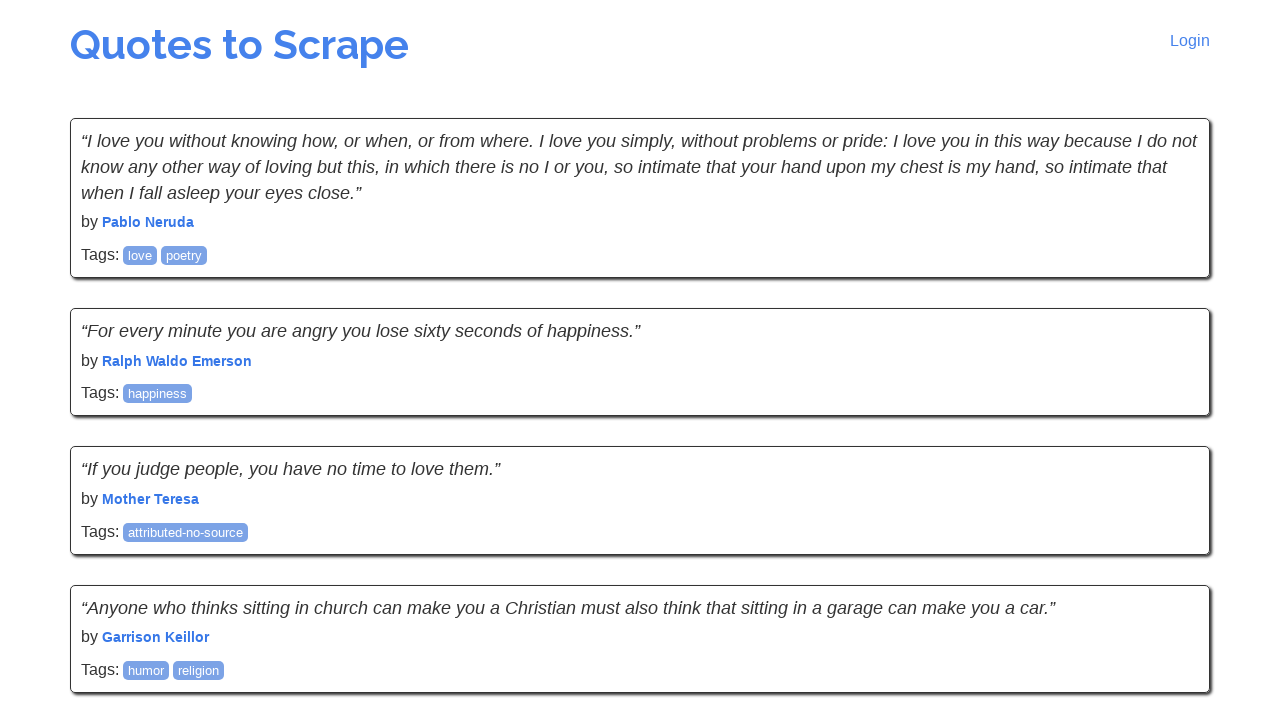

Clicked next page link to navigate at (1168, 542) on .next a
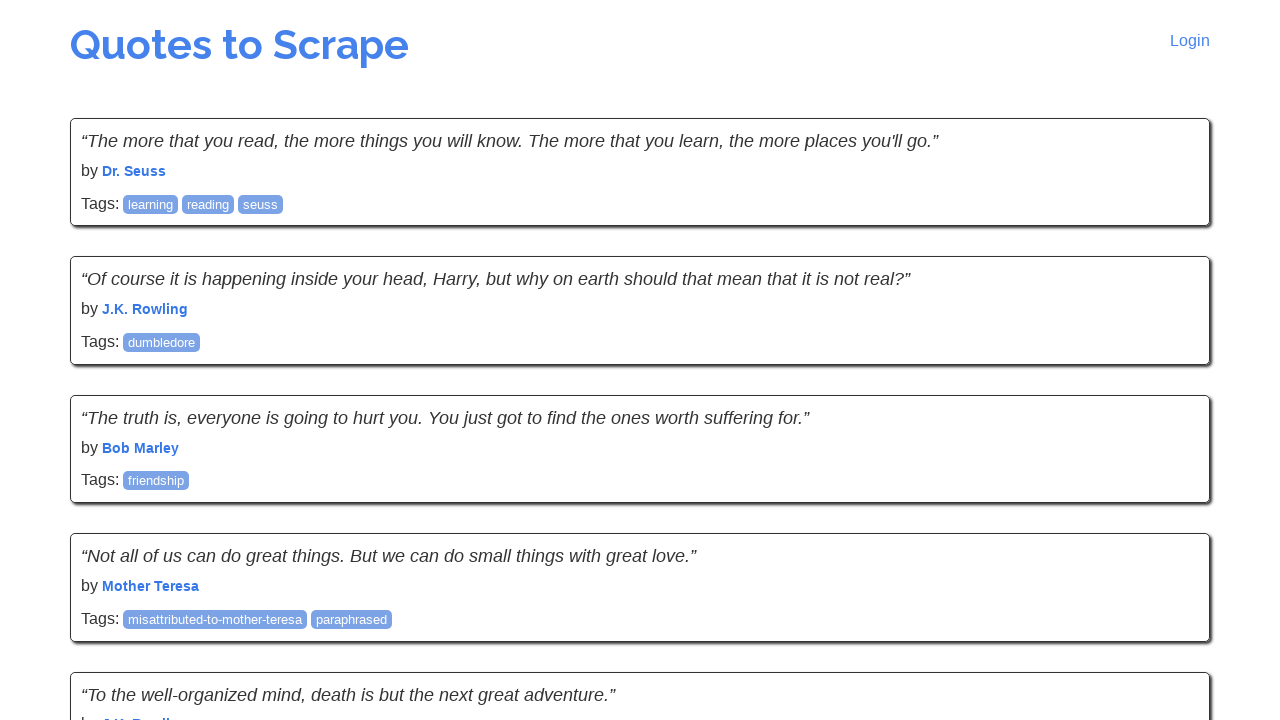

New page quotes loaded after navigation
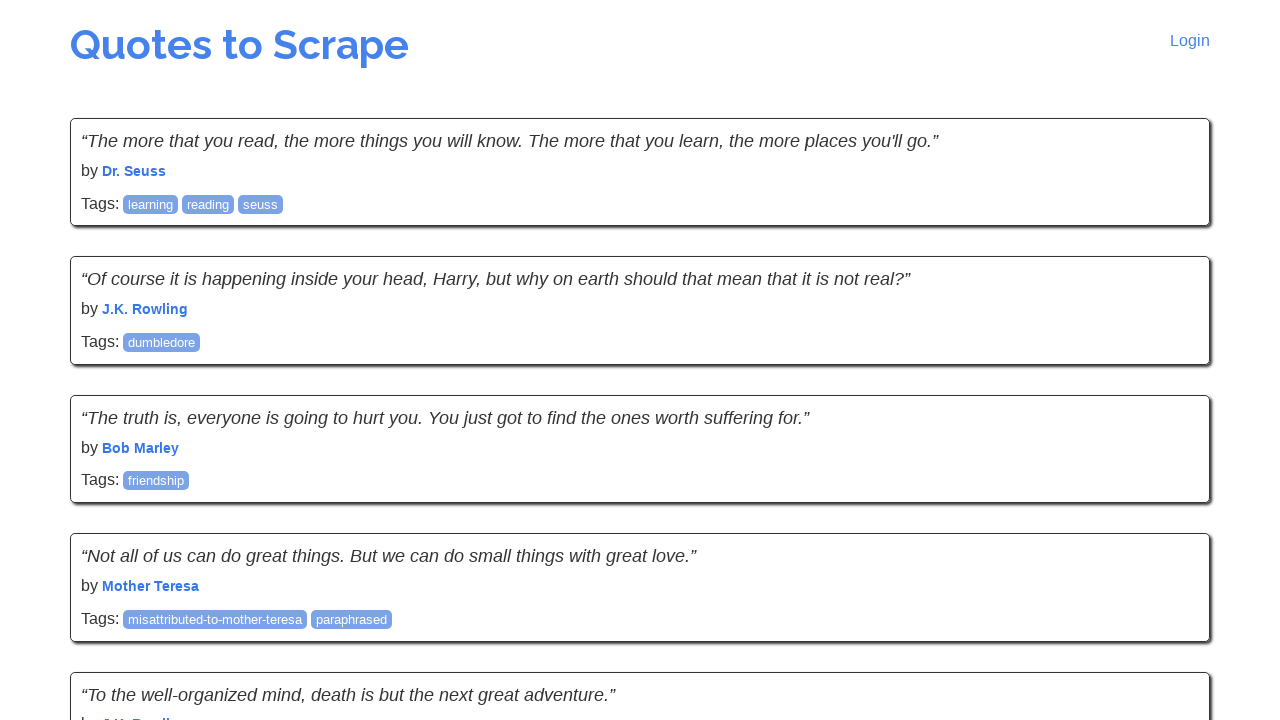

Quotes are visible on current page
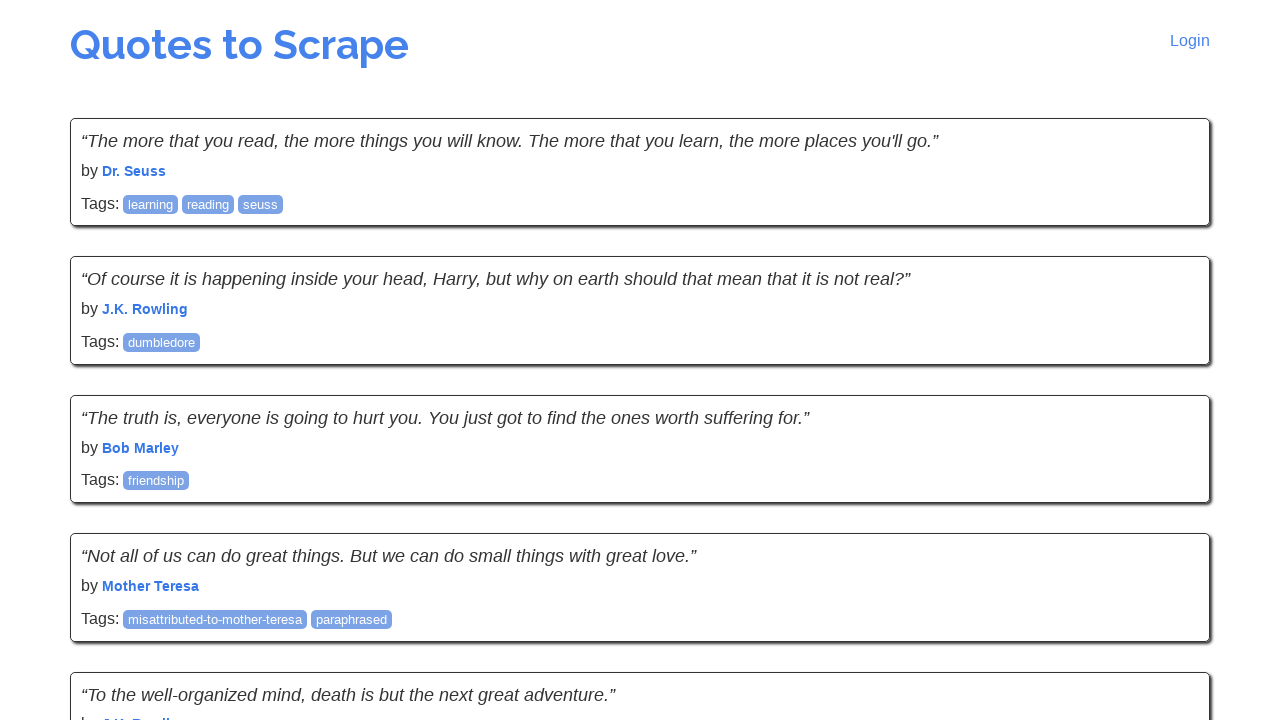

Clicked next page link to navigate at (1168, 541) on .next a
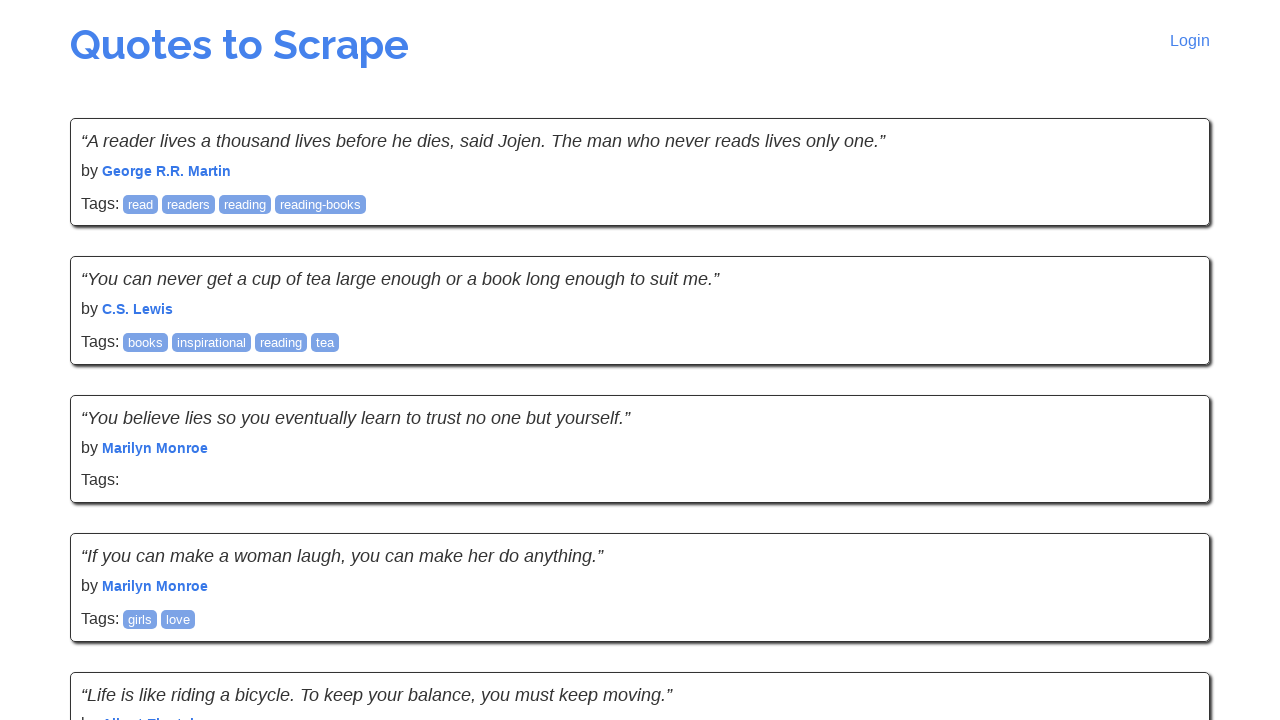

New page quotes loaded after navigation
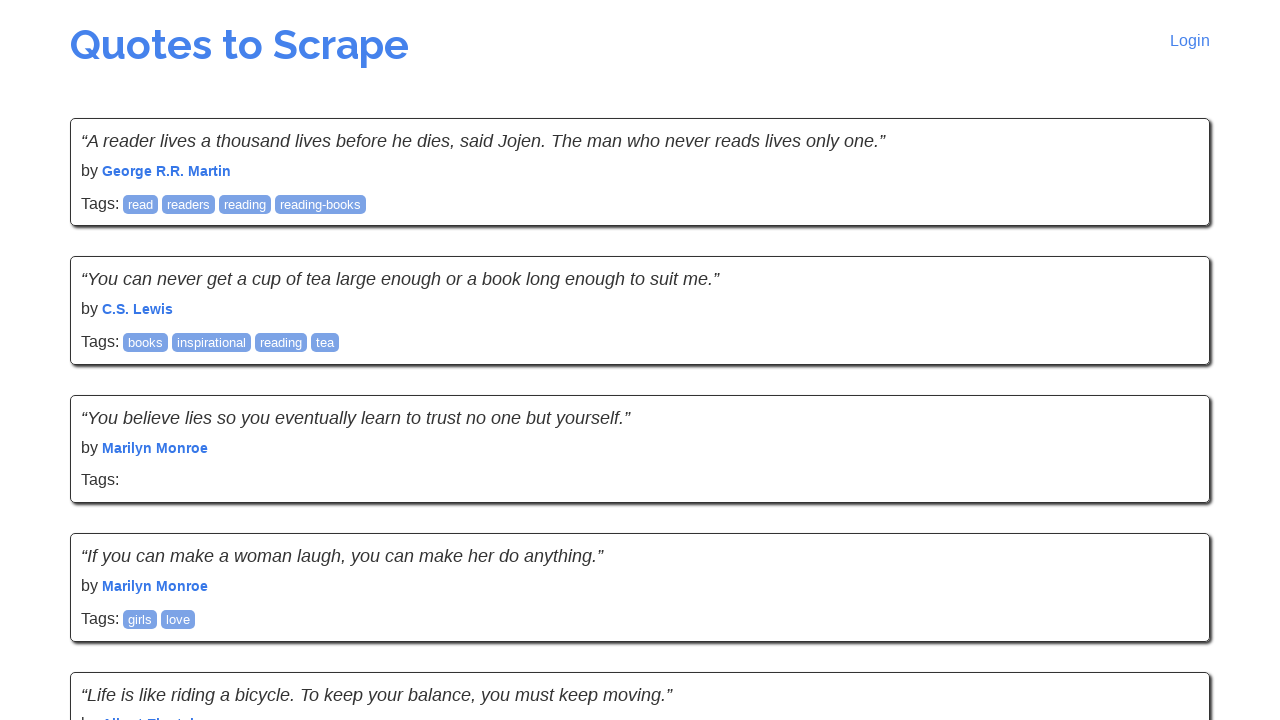

Quotes are visible on current page
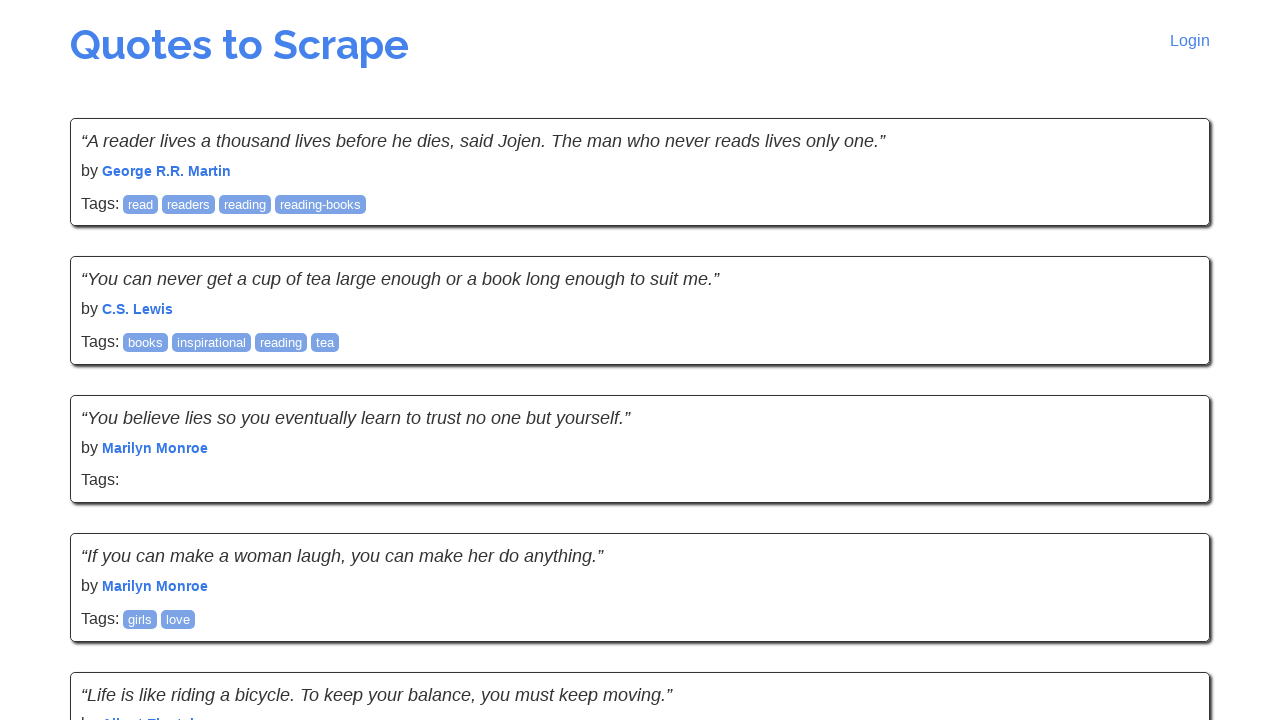

Clicked next page link to navigate at (1168, 541) on .next a
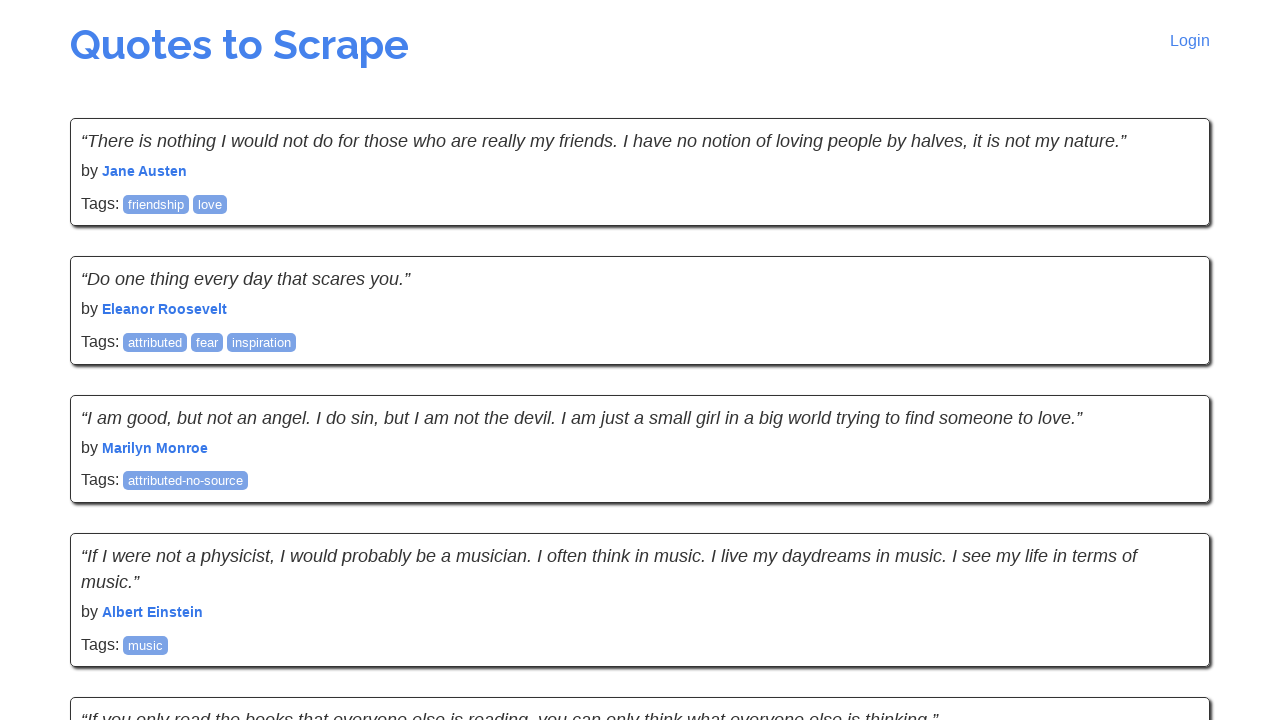

New page quotes loaded after navigation
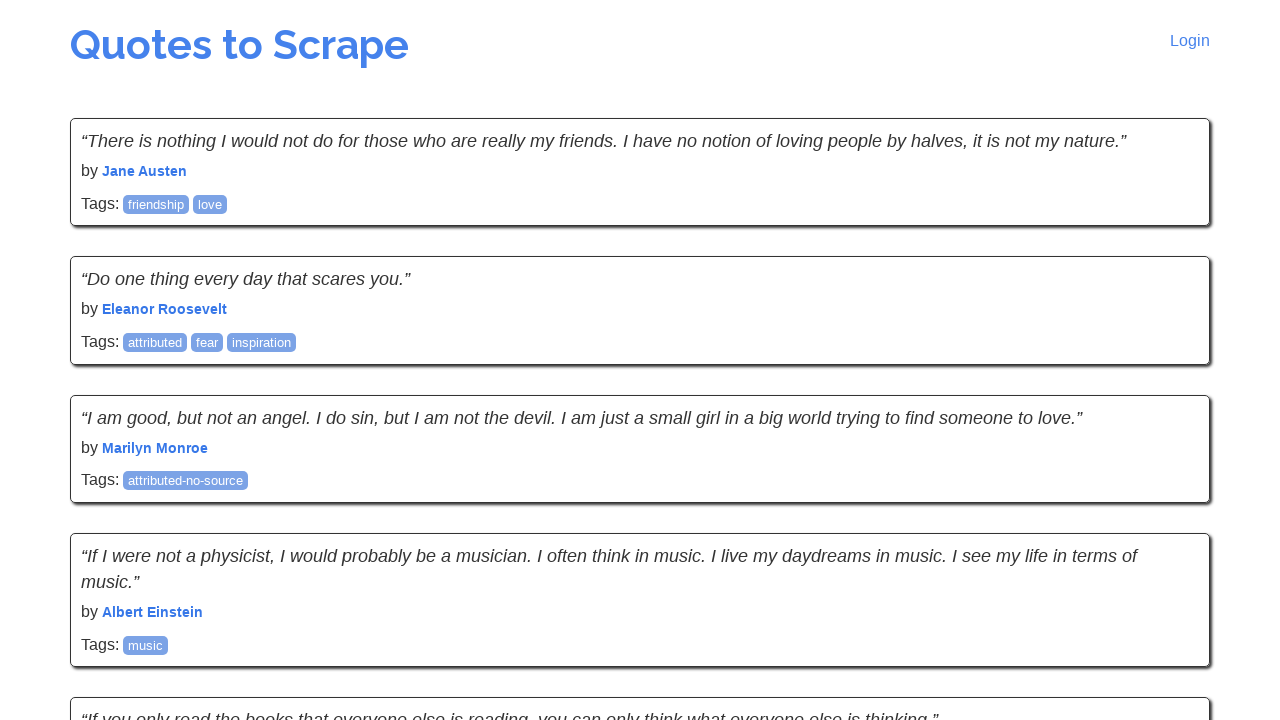

Quotes are visible on current page
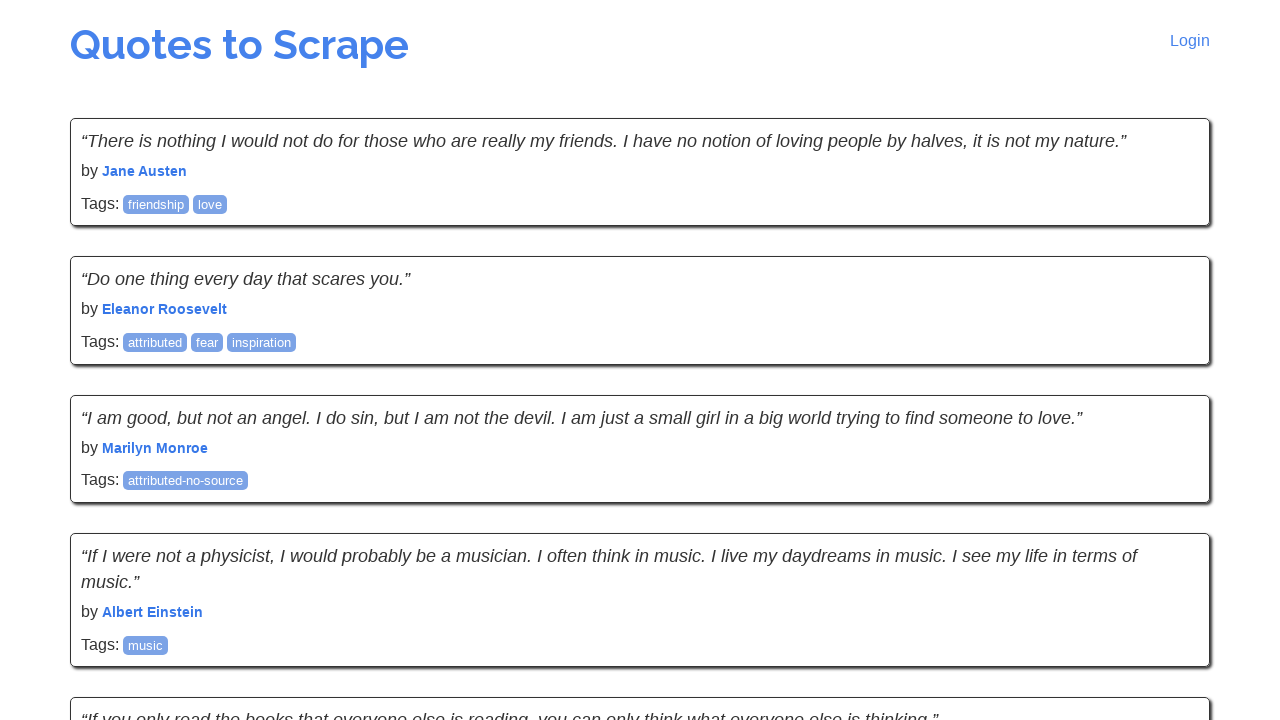

Clicked next page link to navigate at (1168, 542) on .next a
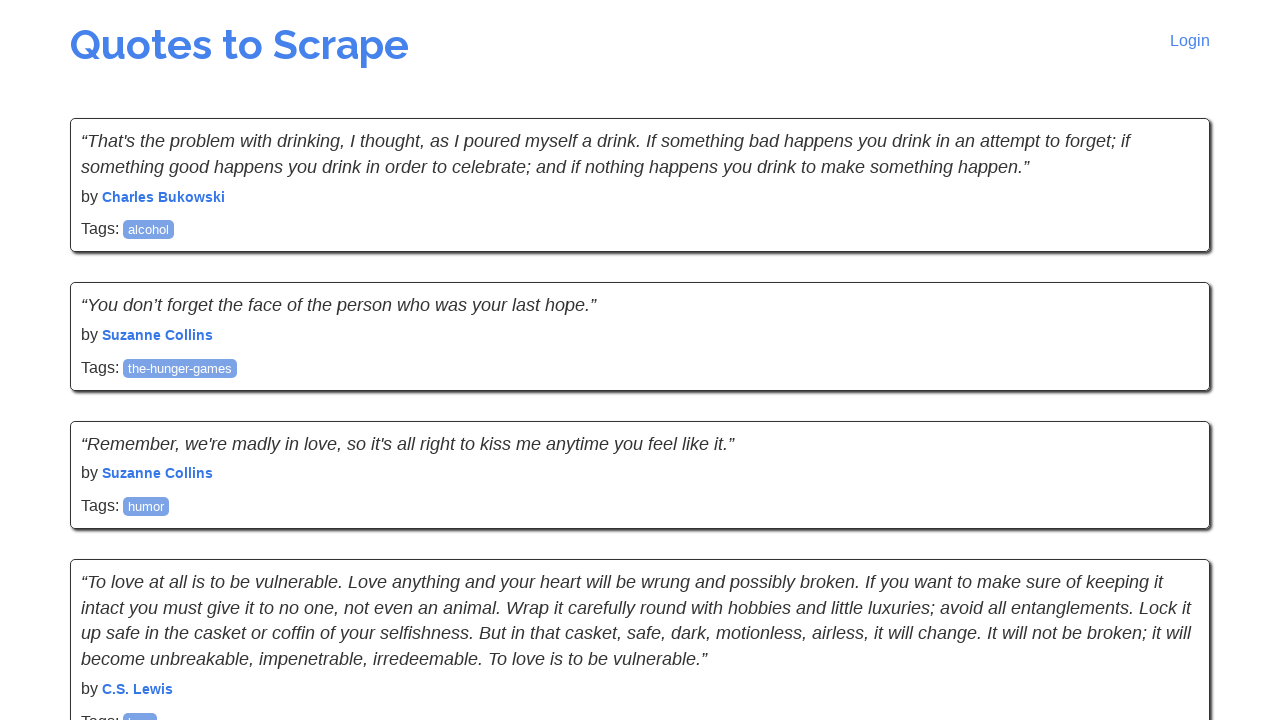

New page quotes loaded after navigation
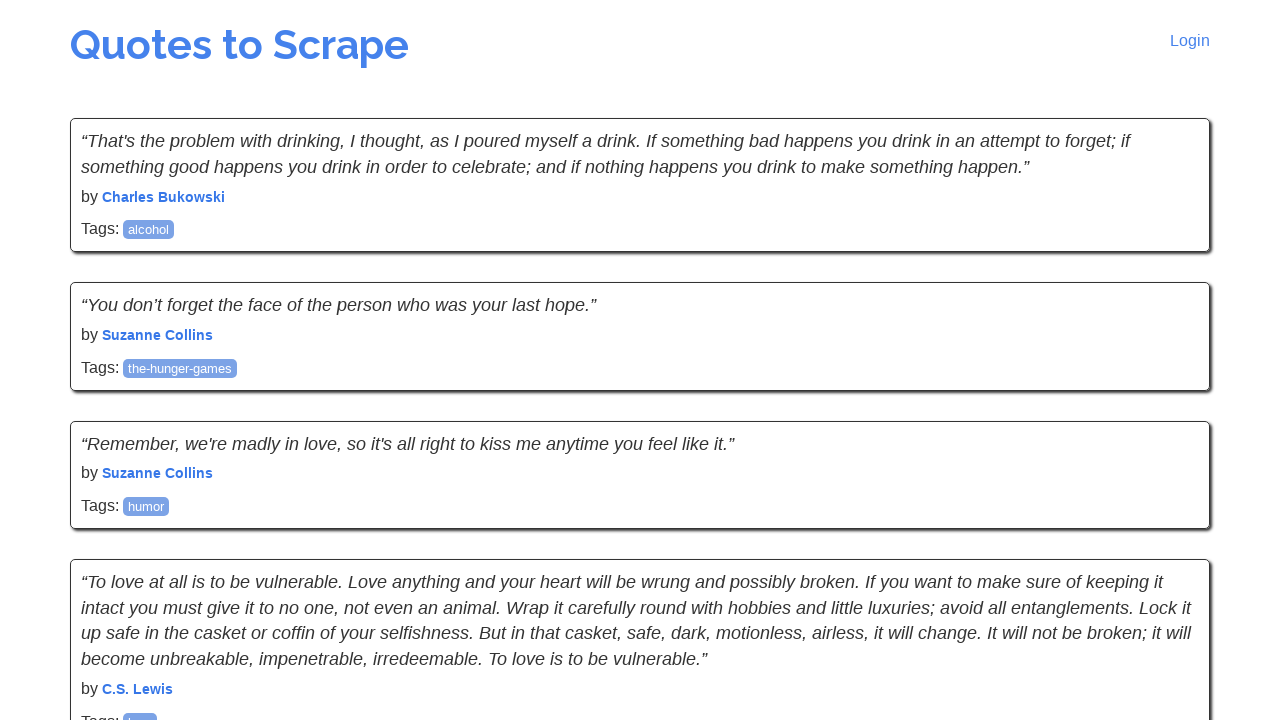

Quotes are visible on current page
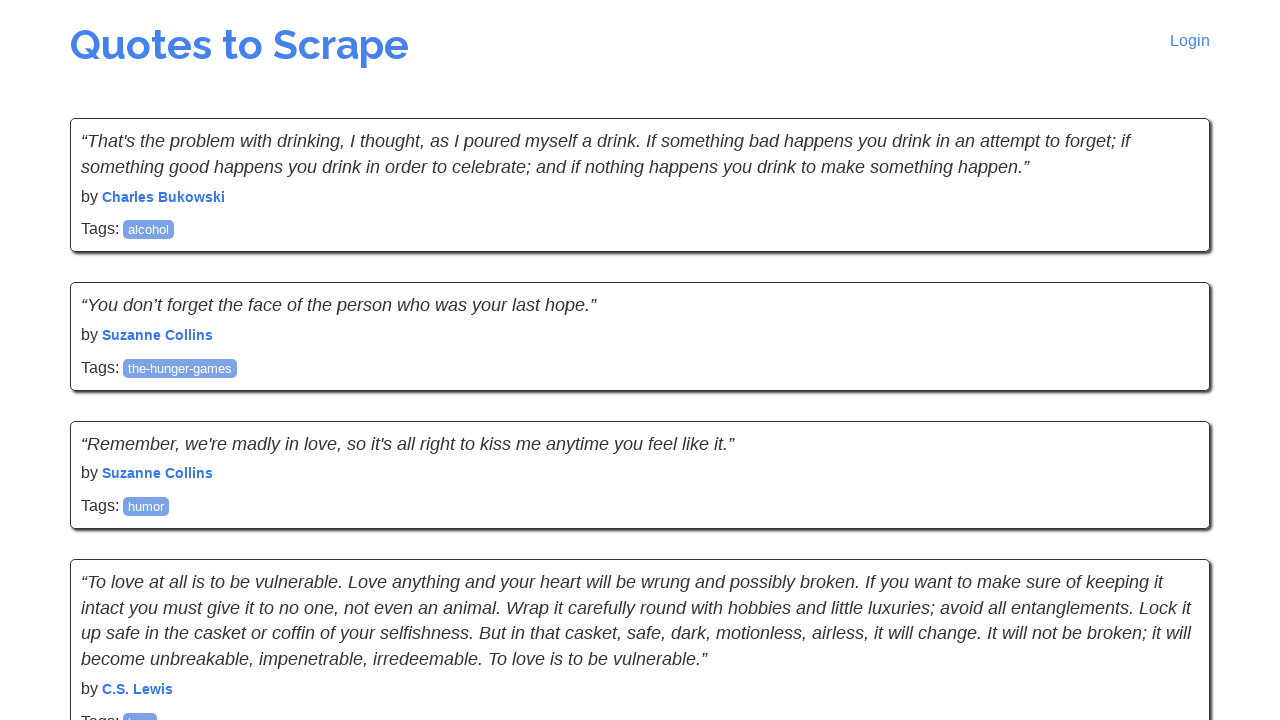

Clicked next page link to navigate at (1168, 542) on .next a
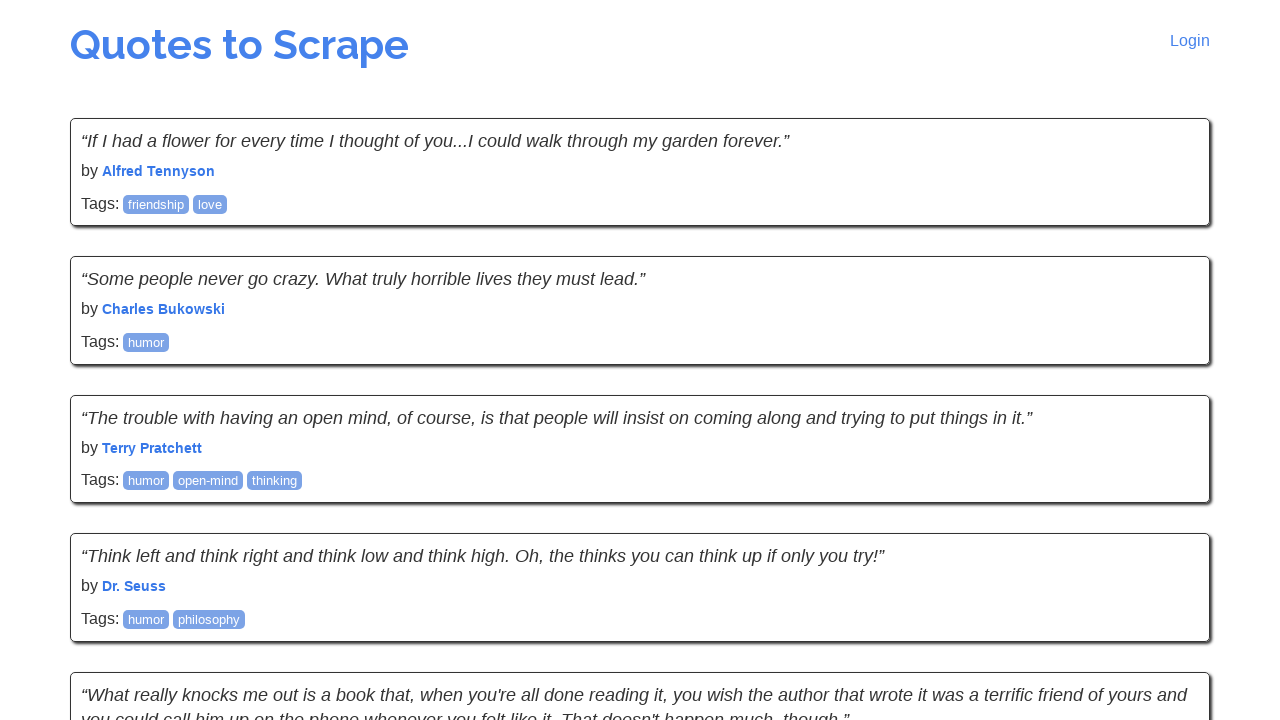

New page quotes loaded after navigation
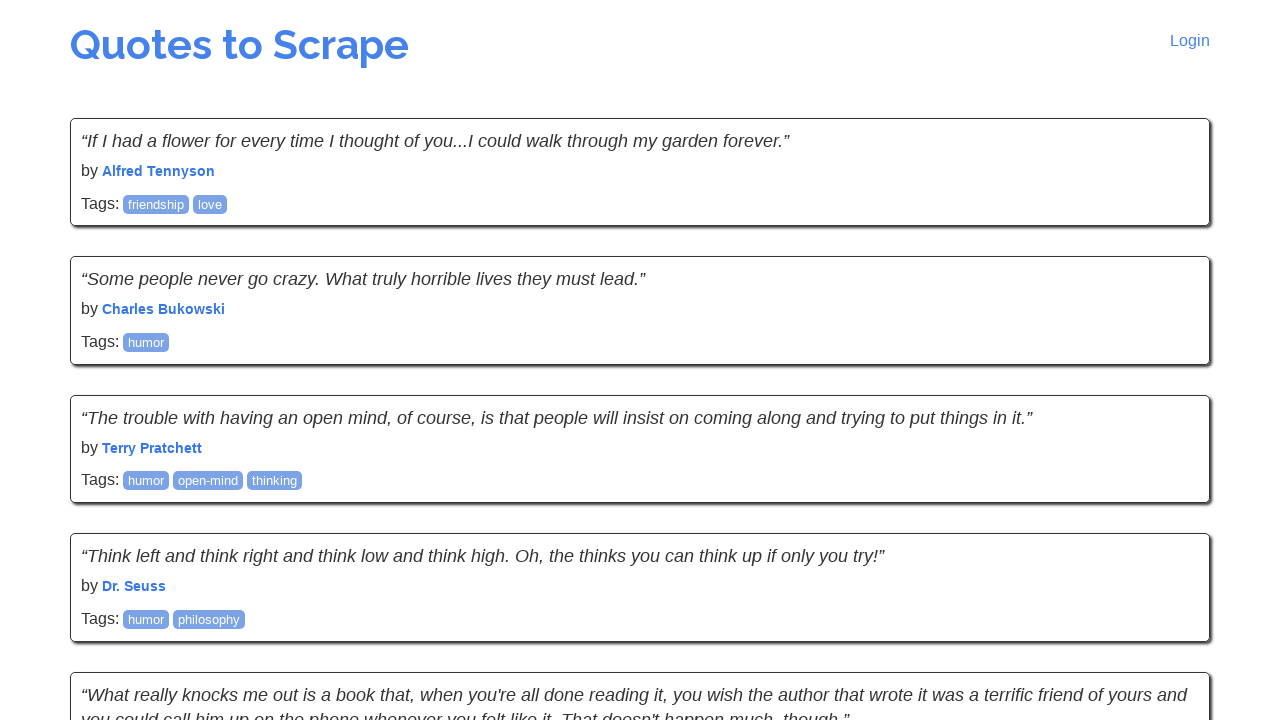

Quotes are visible on current page
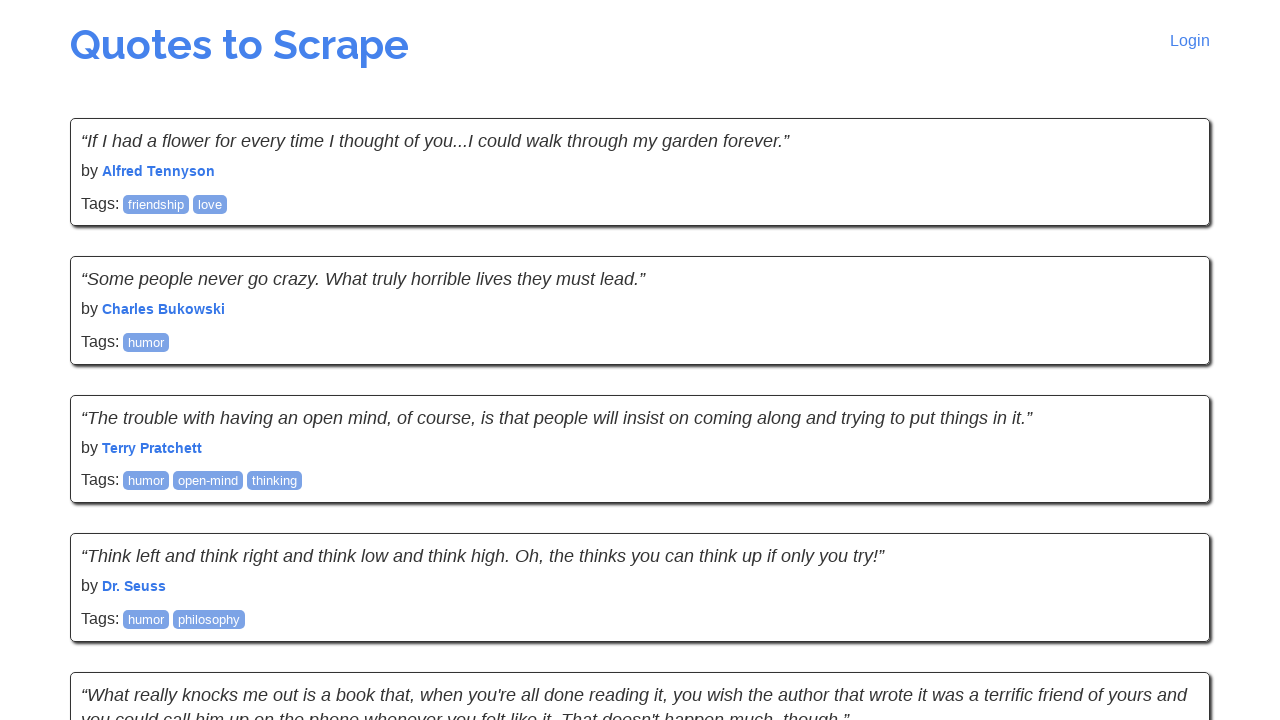

Clicked next page link to navigate at (1168, 542) on .next a
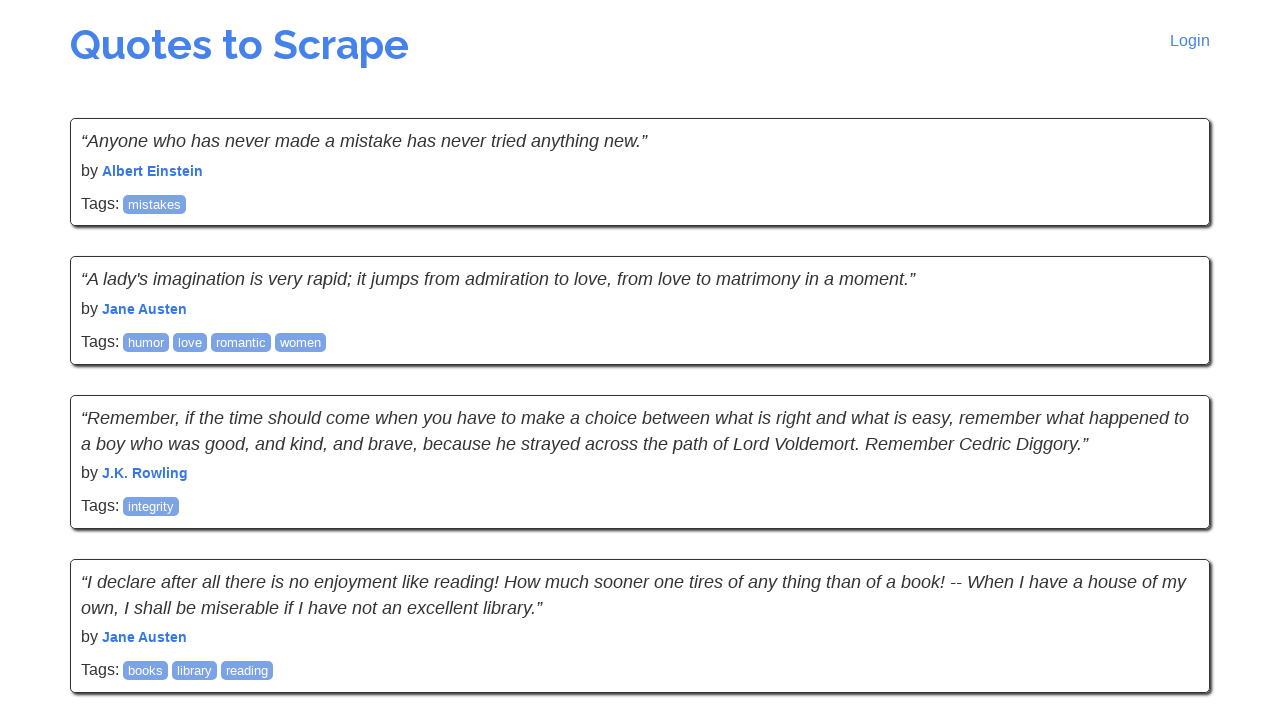

New page quotes loaded after navigation
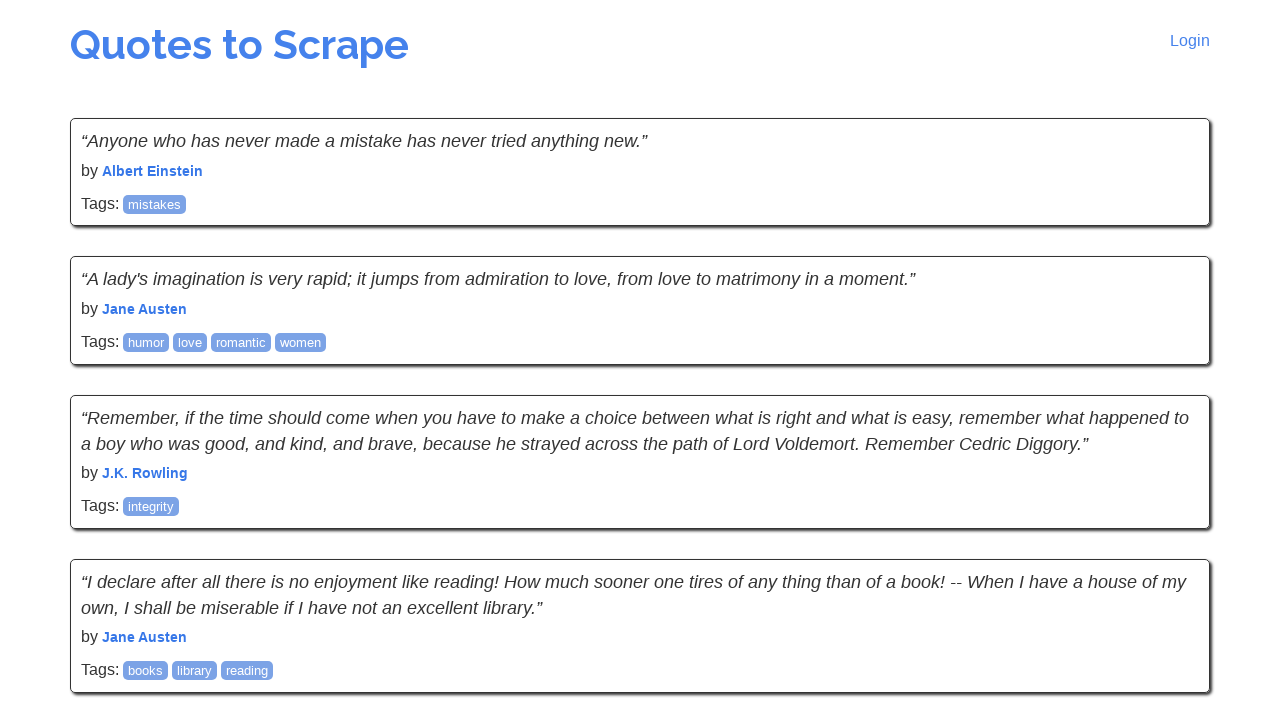

Quotes are visible on current page
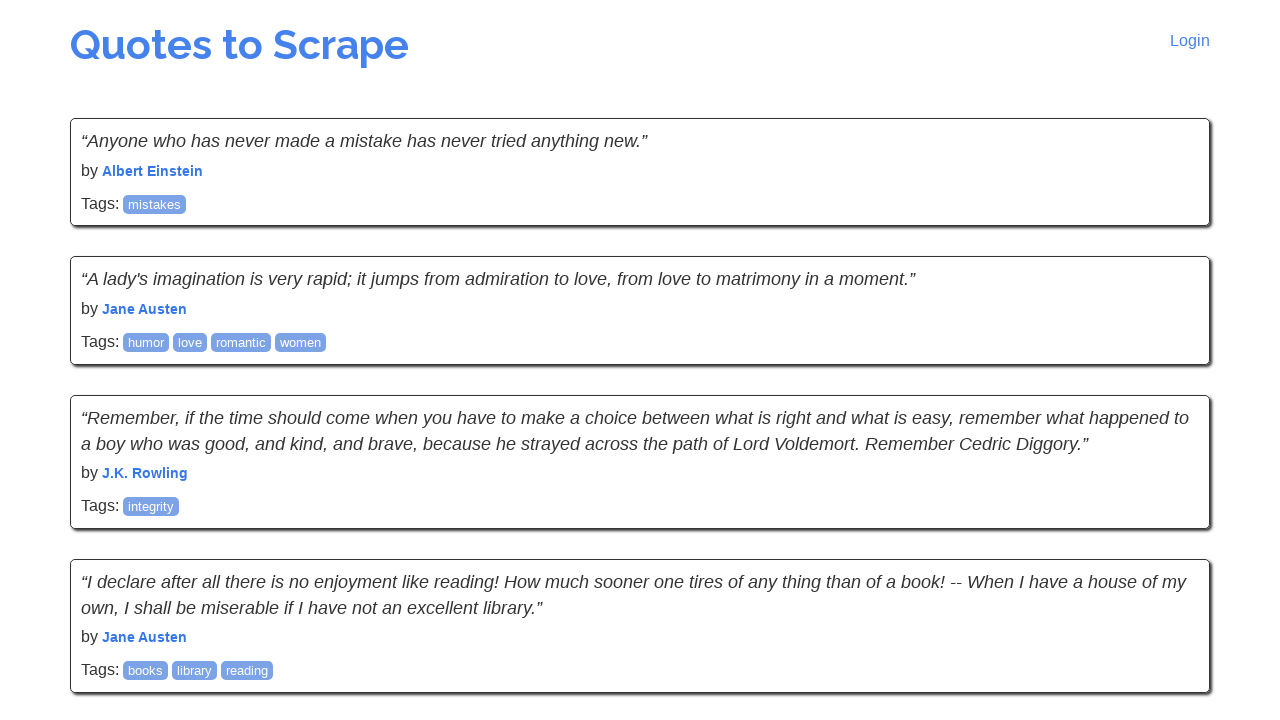

Clicked next page link to navigate at (1168, 542) on .next a
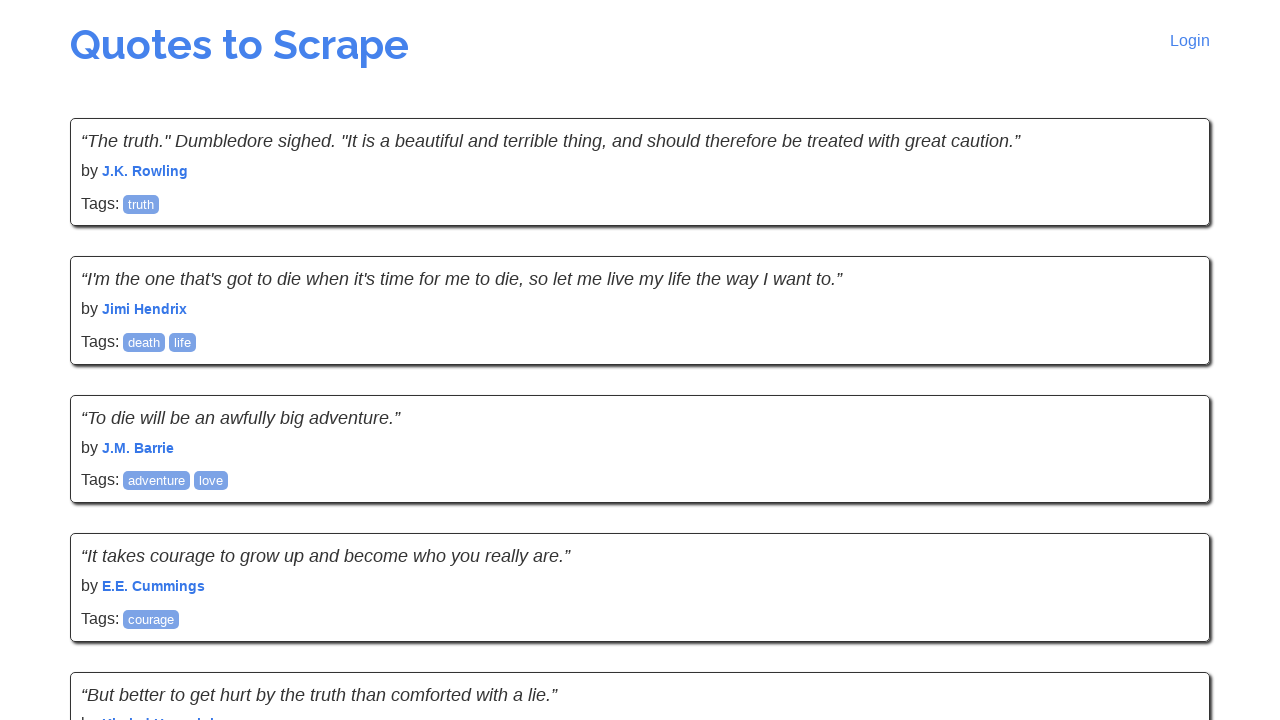

New page quotes loaded after navigation
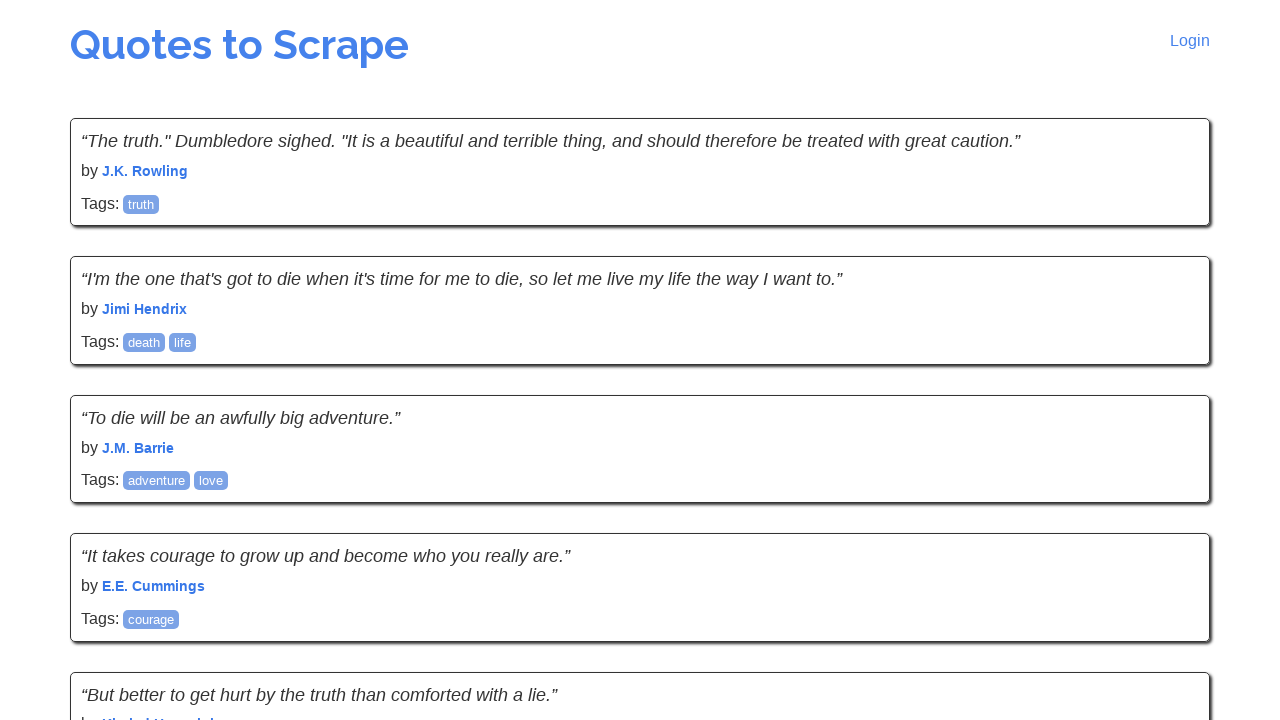

Quotes are visible on current page
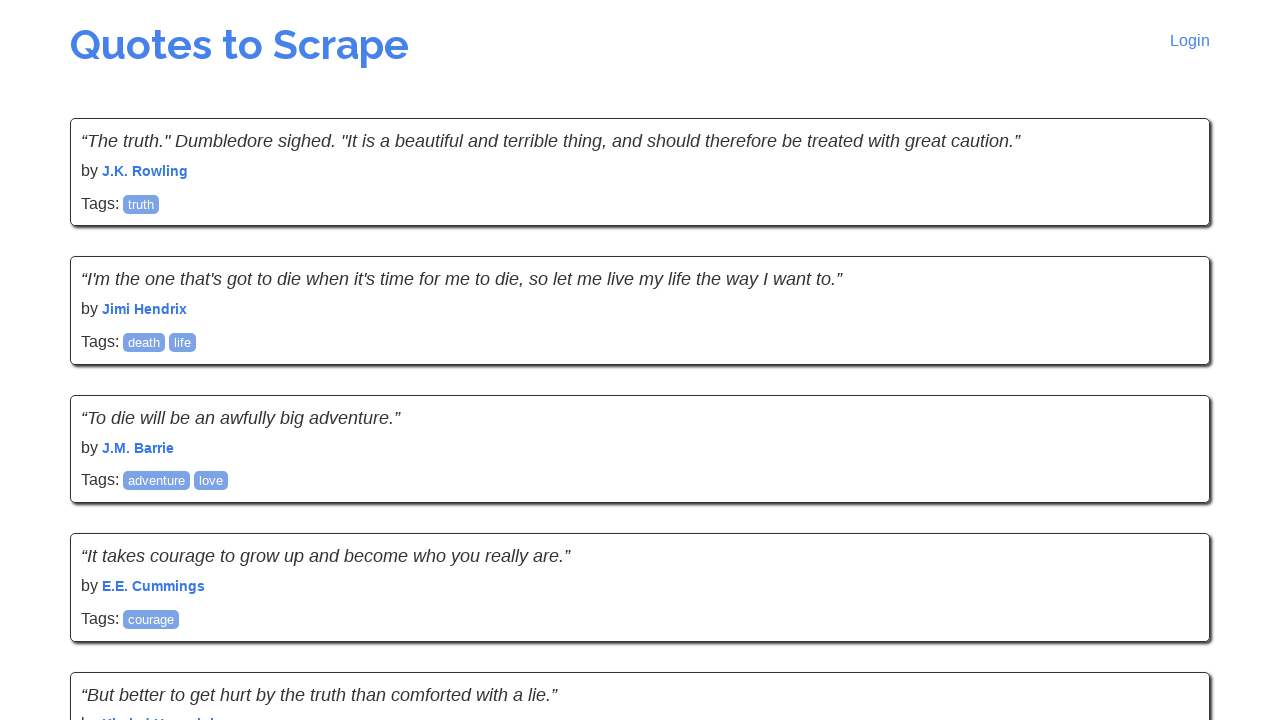

Reached last page - no next page link found
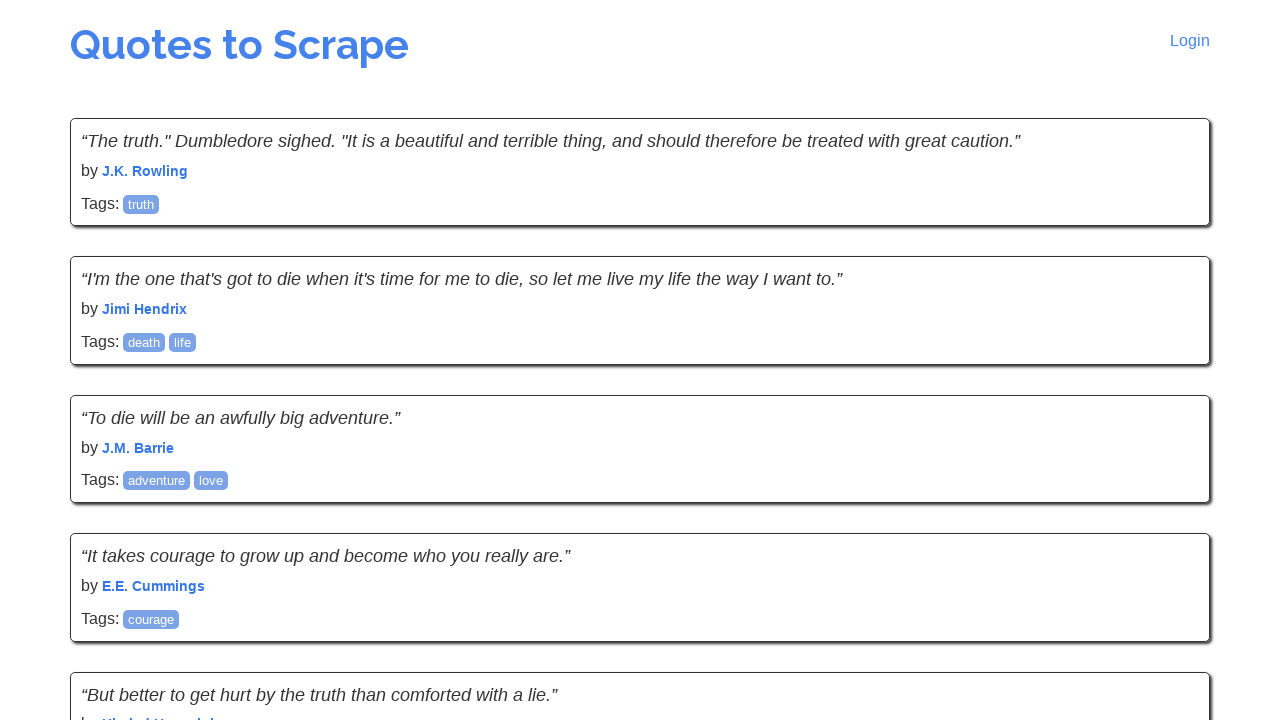

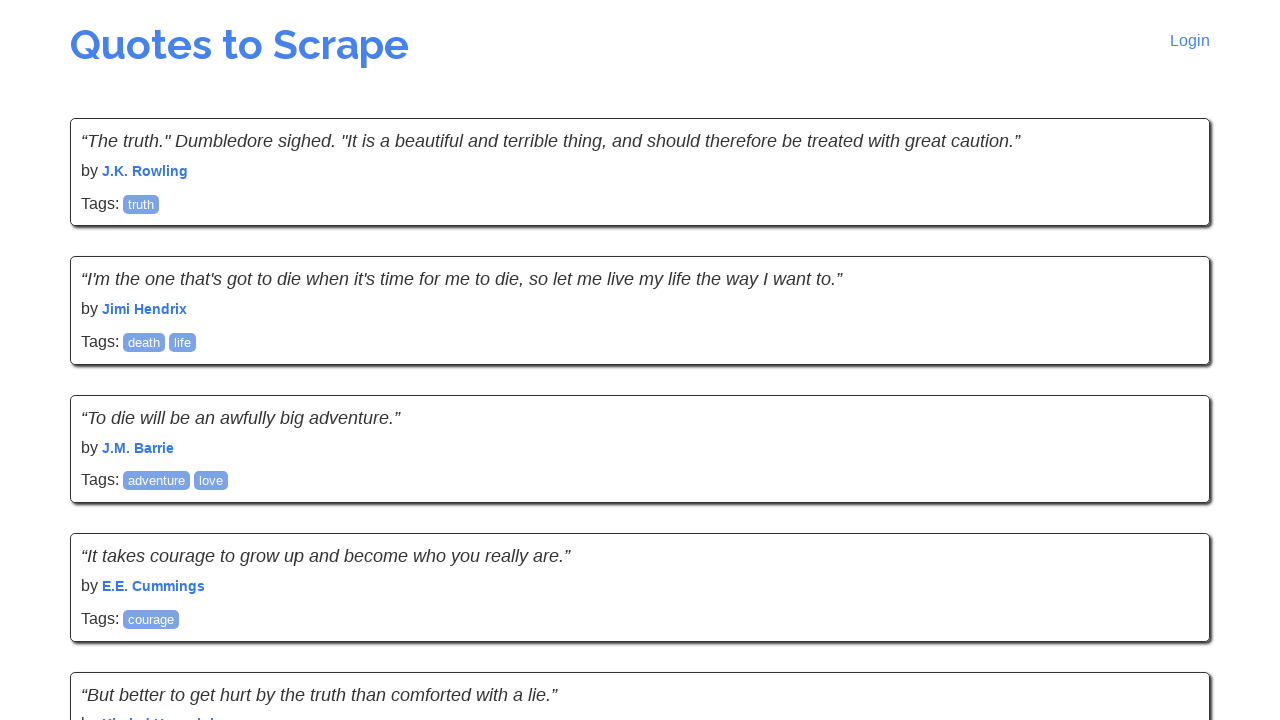